Navigates to the Elements section, clicks on "Broken Links - Images" tab, and verifies that valid and broken image text elements are displayed on the page.

Starting URL: https://demoqa.com/

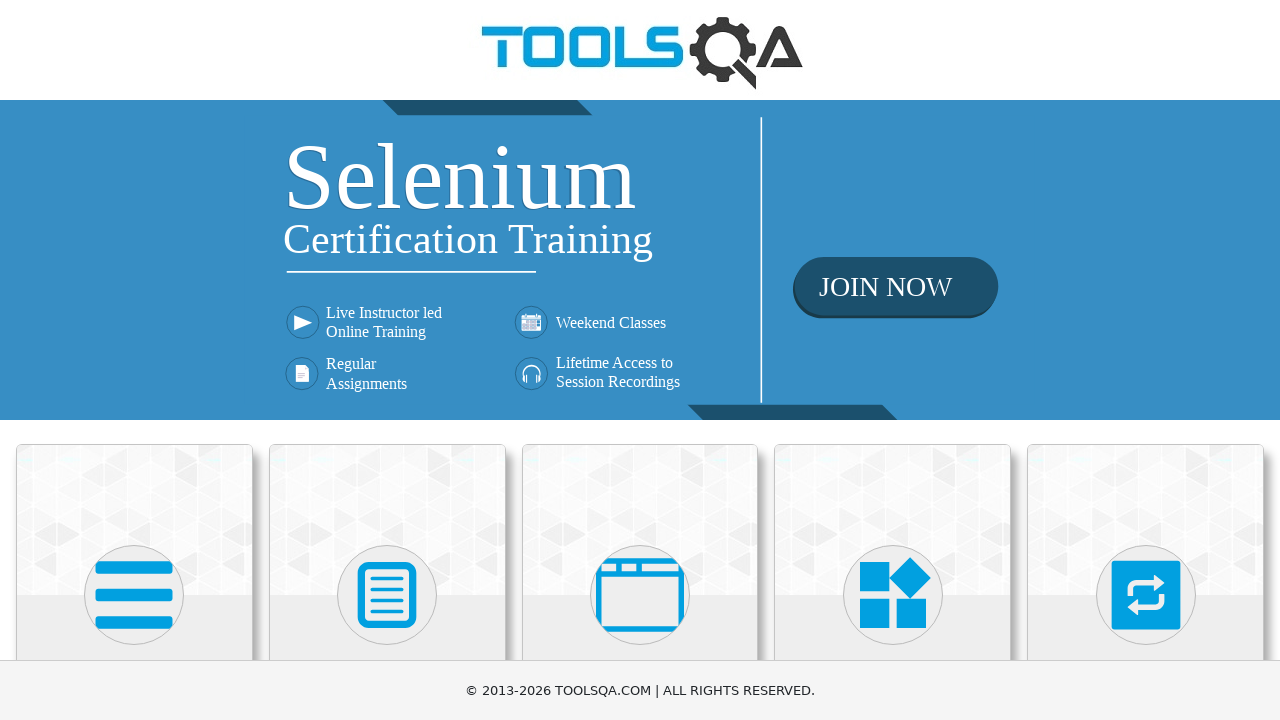

Clicked on Elements menu item at (134, 360) on text=Elements
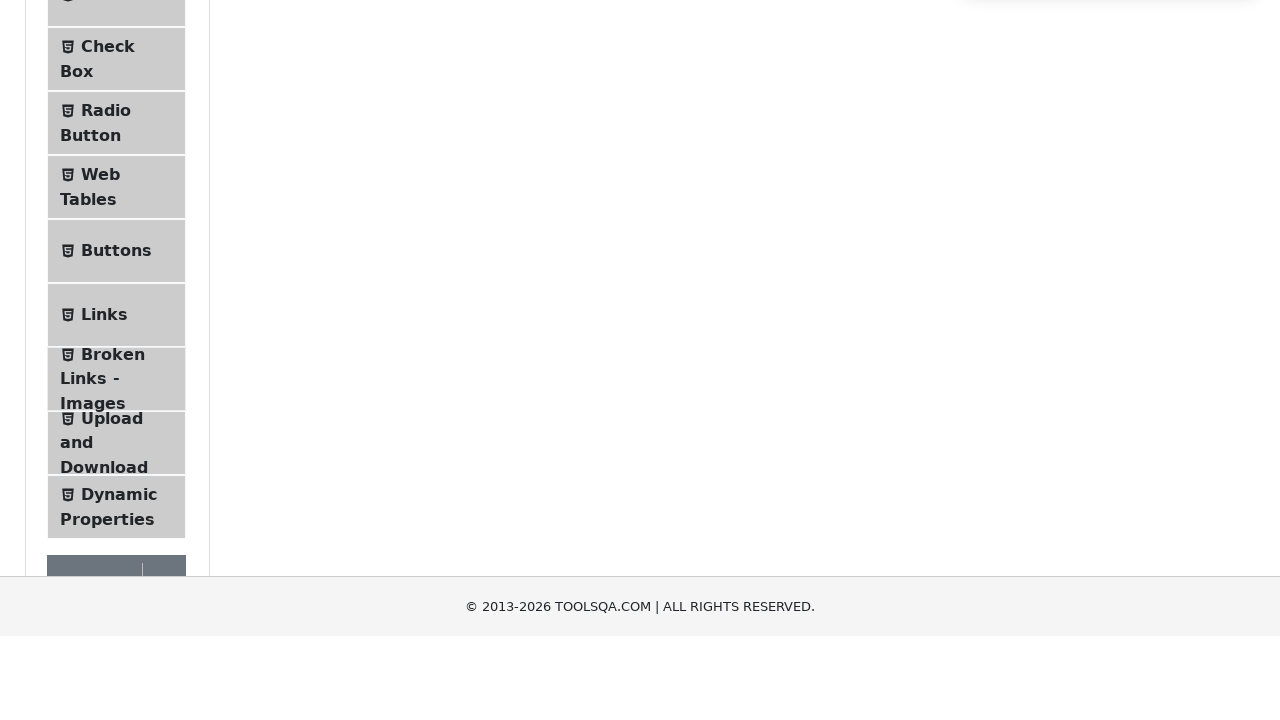

Clicked on Broken Links - Images tab at (113, 620) on text=Broken Links - Images
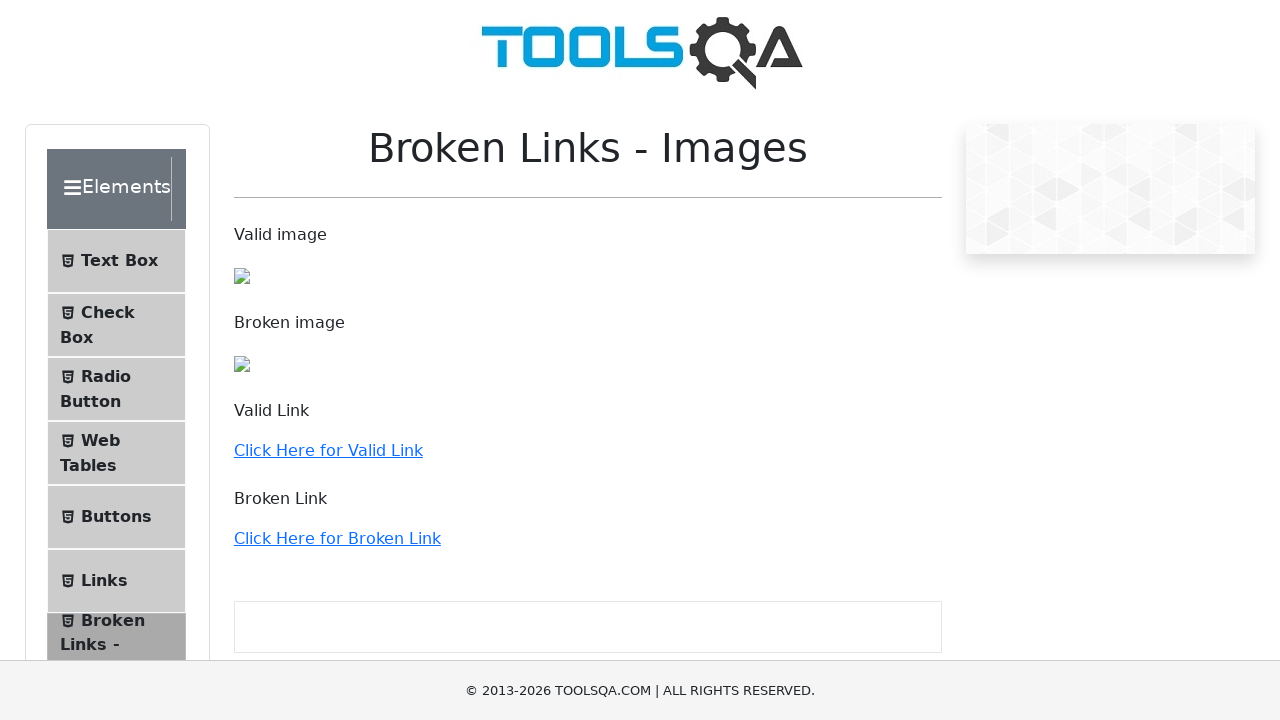

Valid image text element is now visible on the page
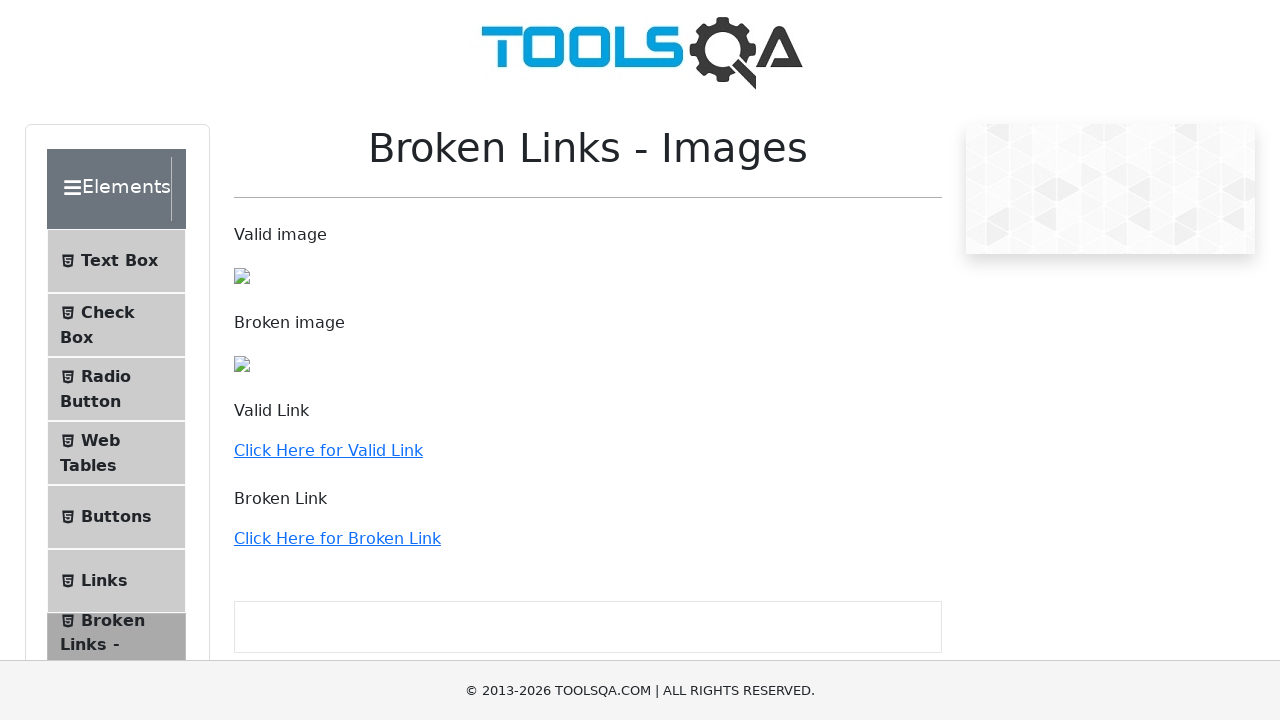

Broken image text element is now visible on the page
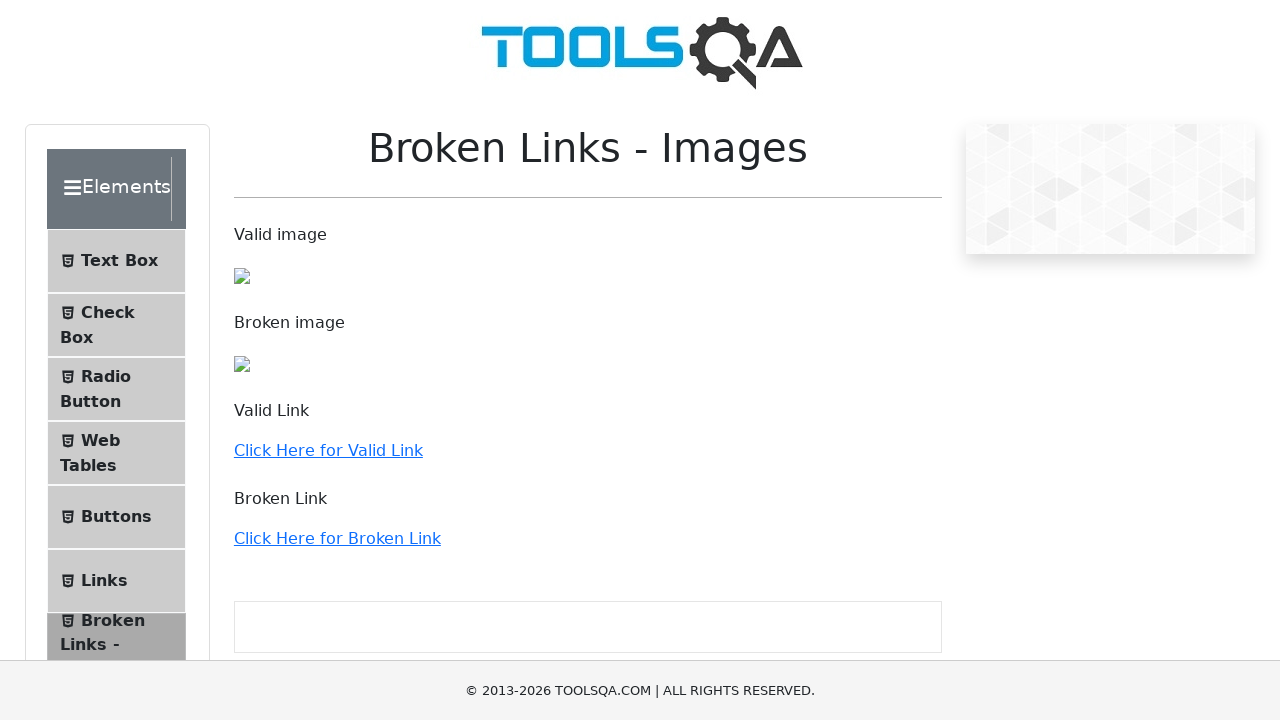

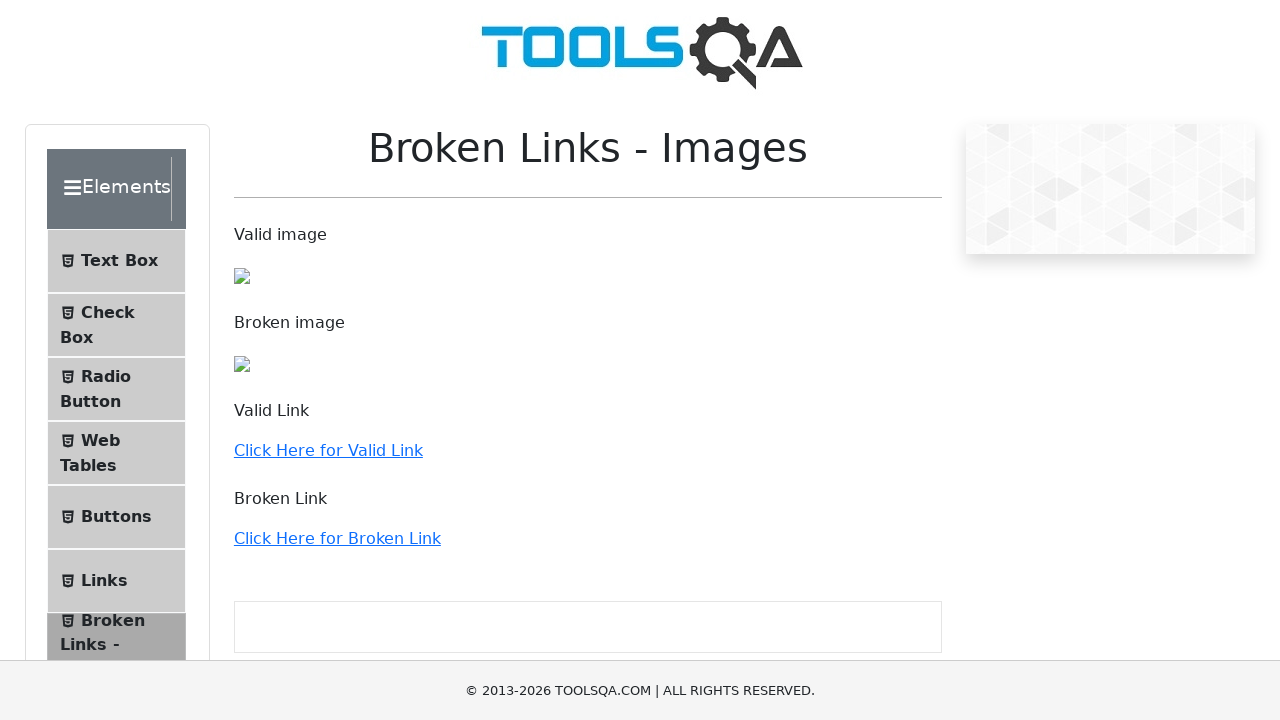